Navigates to a Google Play Store app page (NewMatgo game), scrolls to the ratings and reviews section, and performs scrolling to load more review content.

Starting URL: https://play.google.com/store/apps/details?id=com.neowiz.games.newmatgo&hl=ko

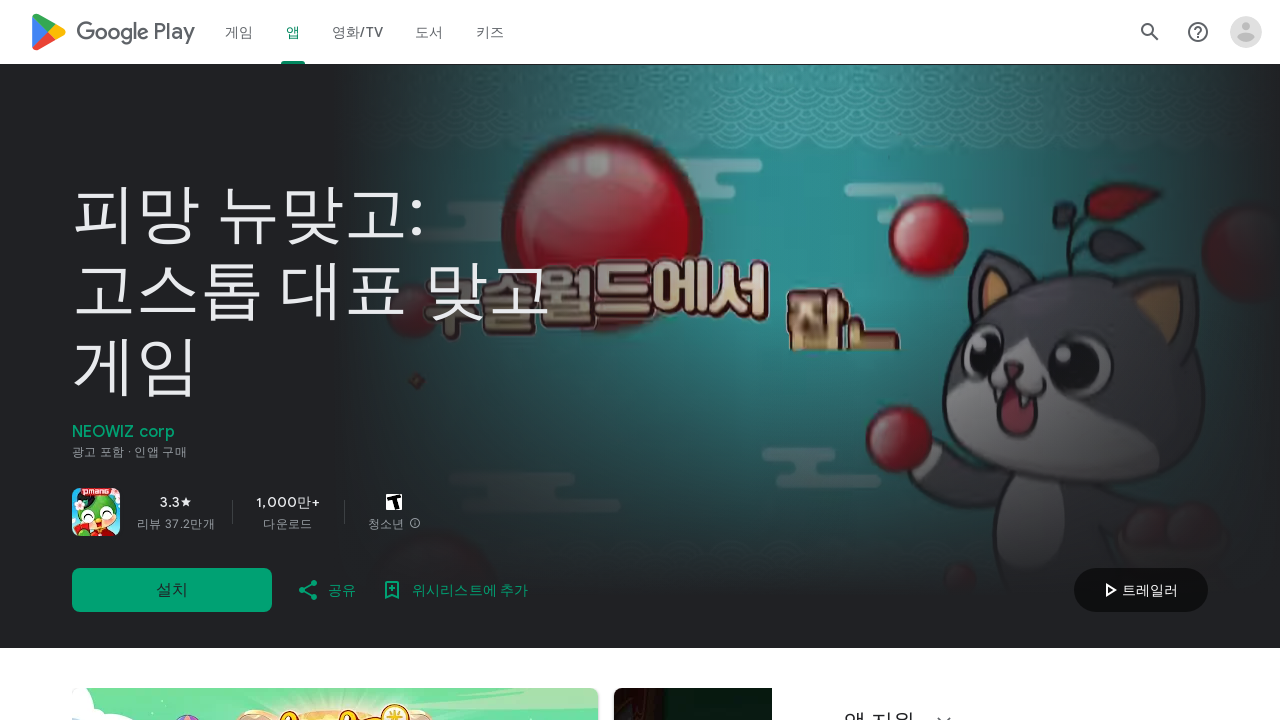

Waited for page to reach networkidle load state
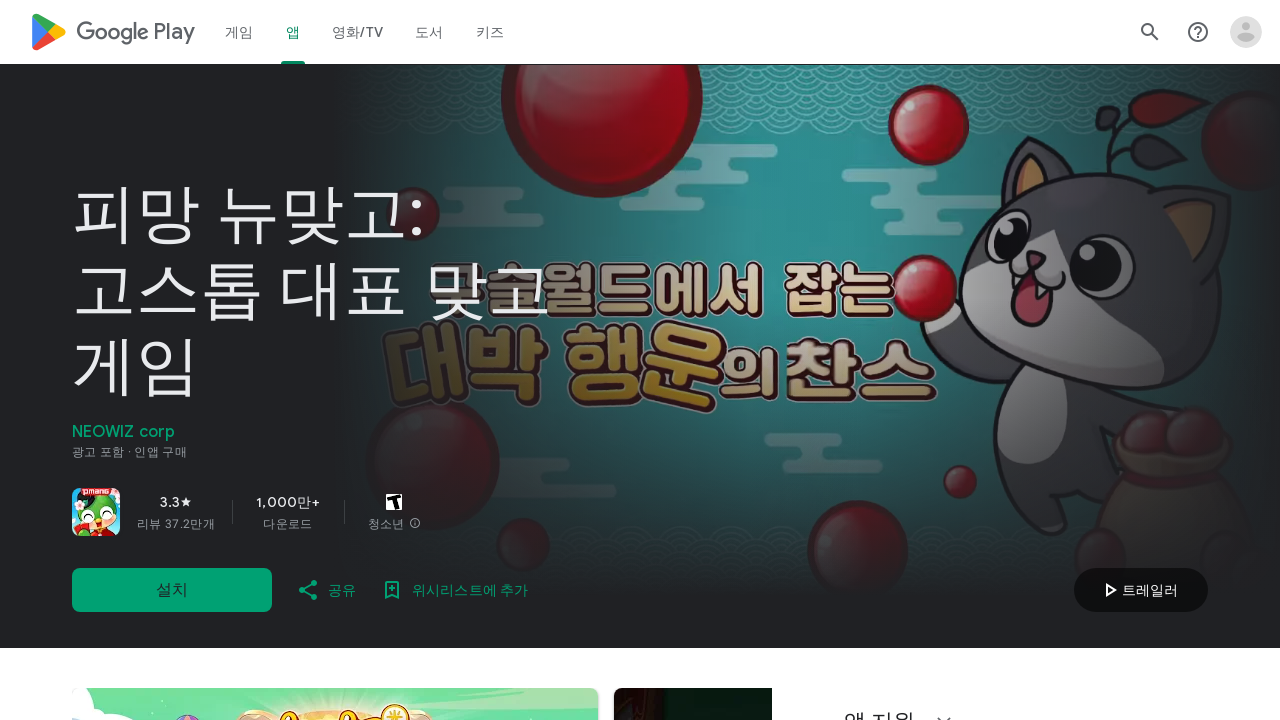

Located ratings and reviews section using h2 selector
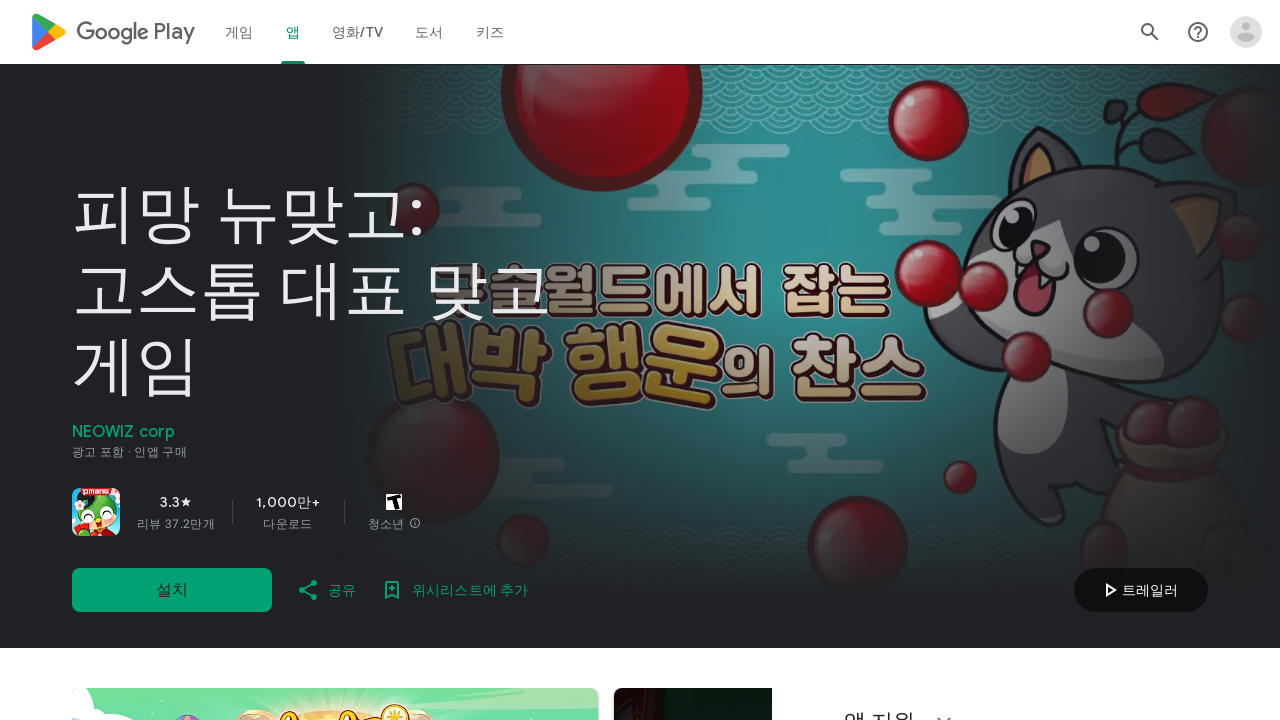

Scrolled ratings and reviews section into view
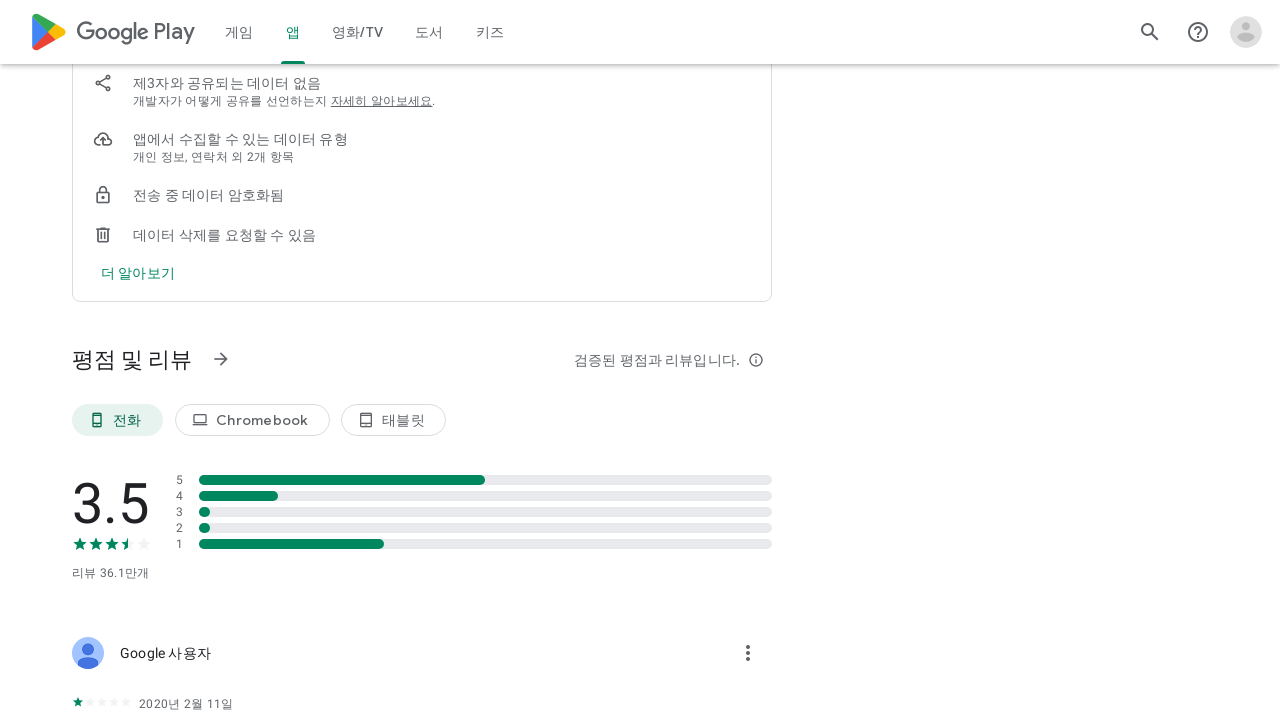

Waited 2 seconds for section to fully render
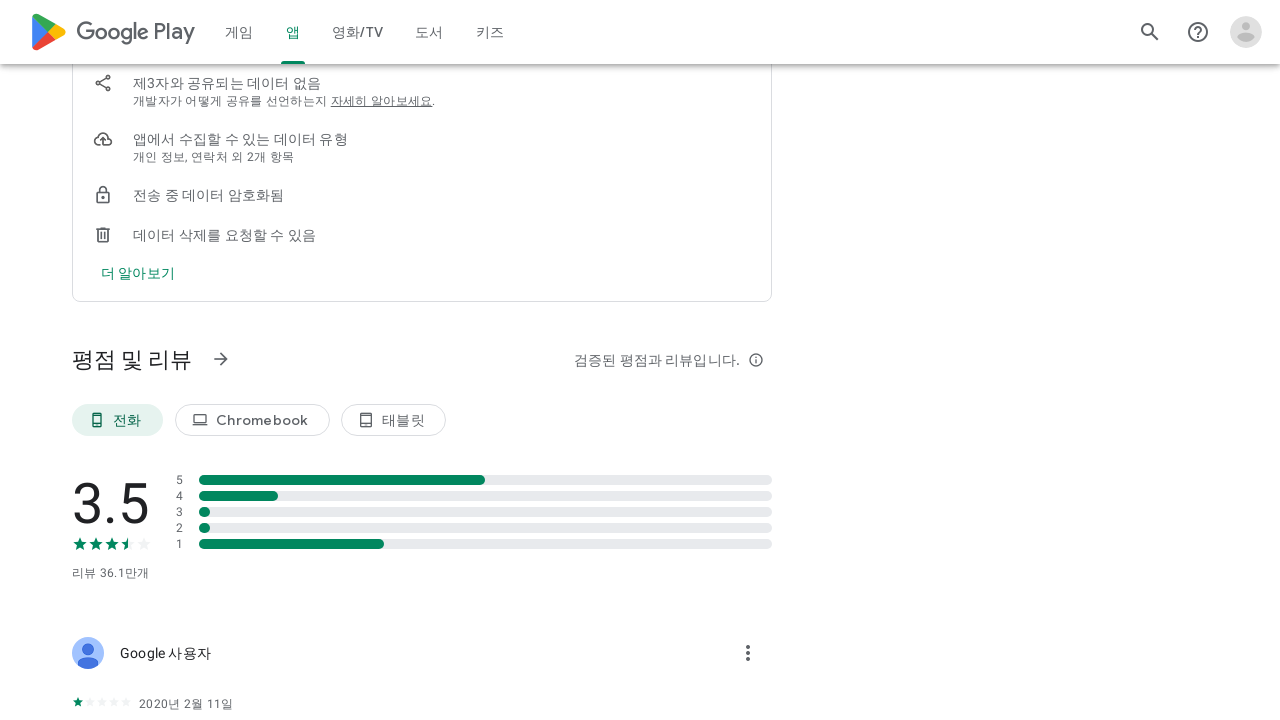

Scrolled down by 800px to load more reviews (iteration 1/3)
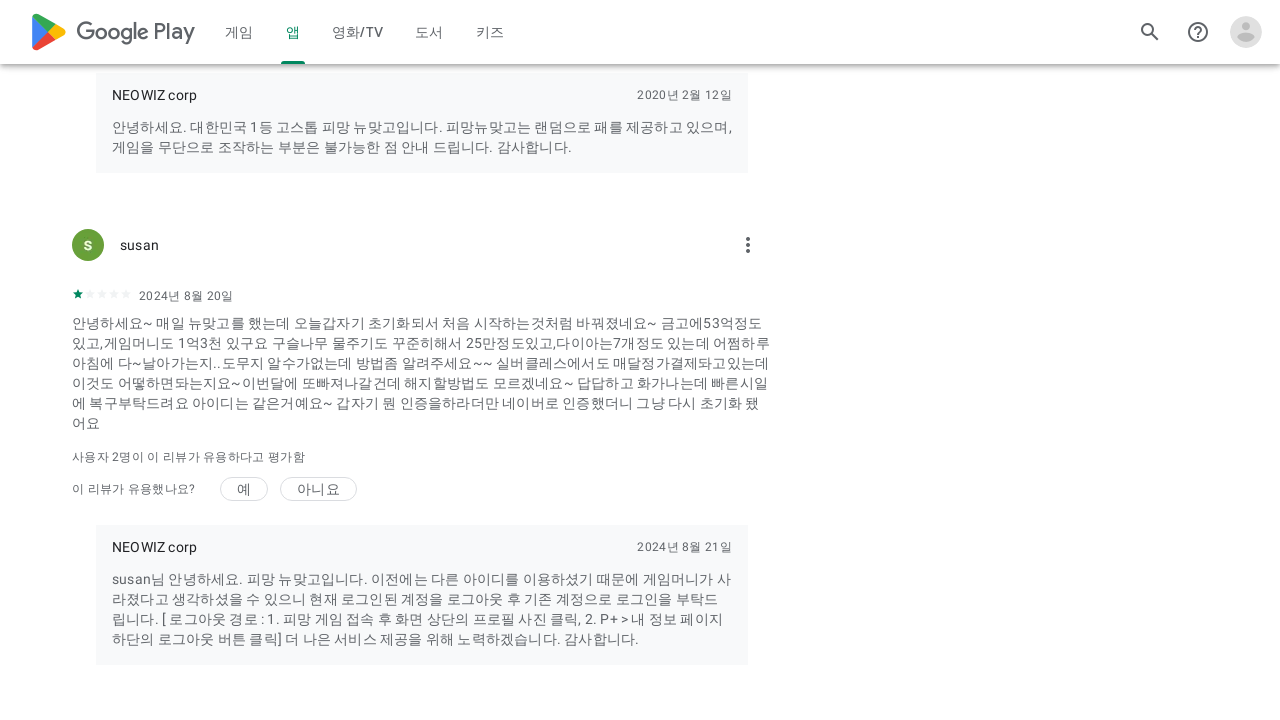

Waited 1.5 seconds for more reviews to load (iteration 1/3)
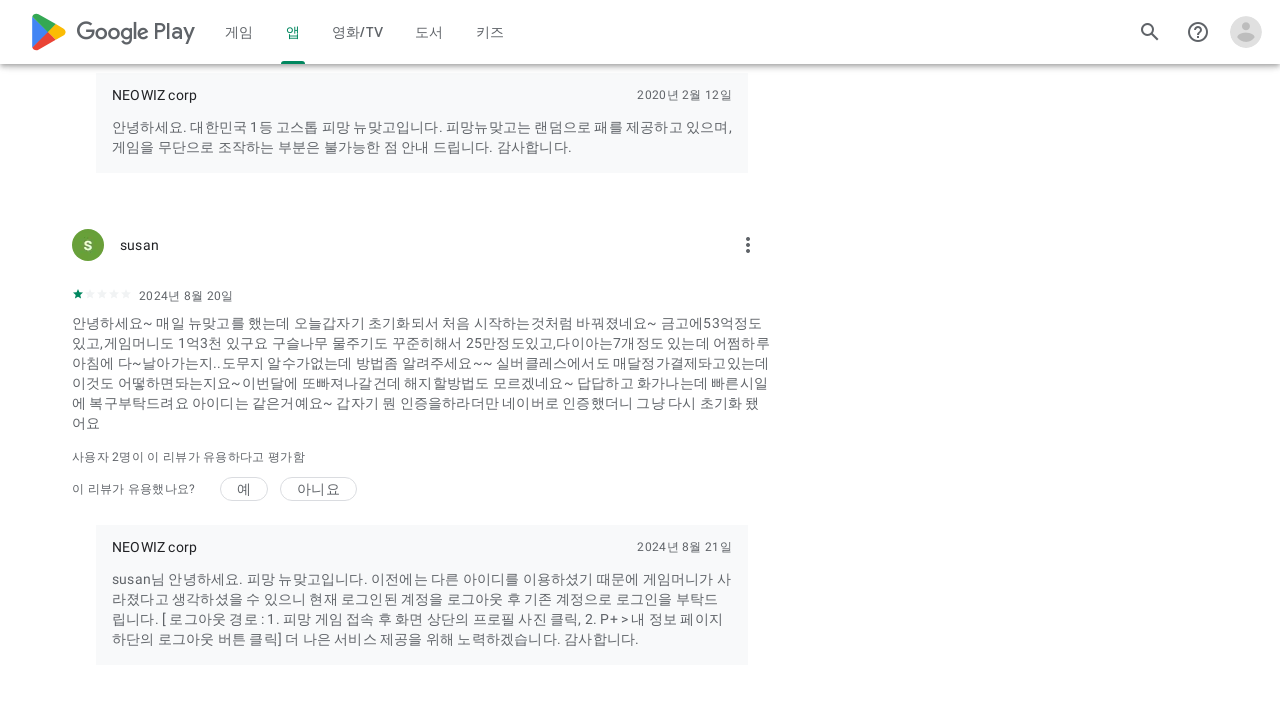

Scrolled down by 800px to load more reviews (iteration 2/3)
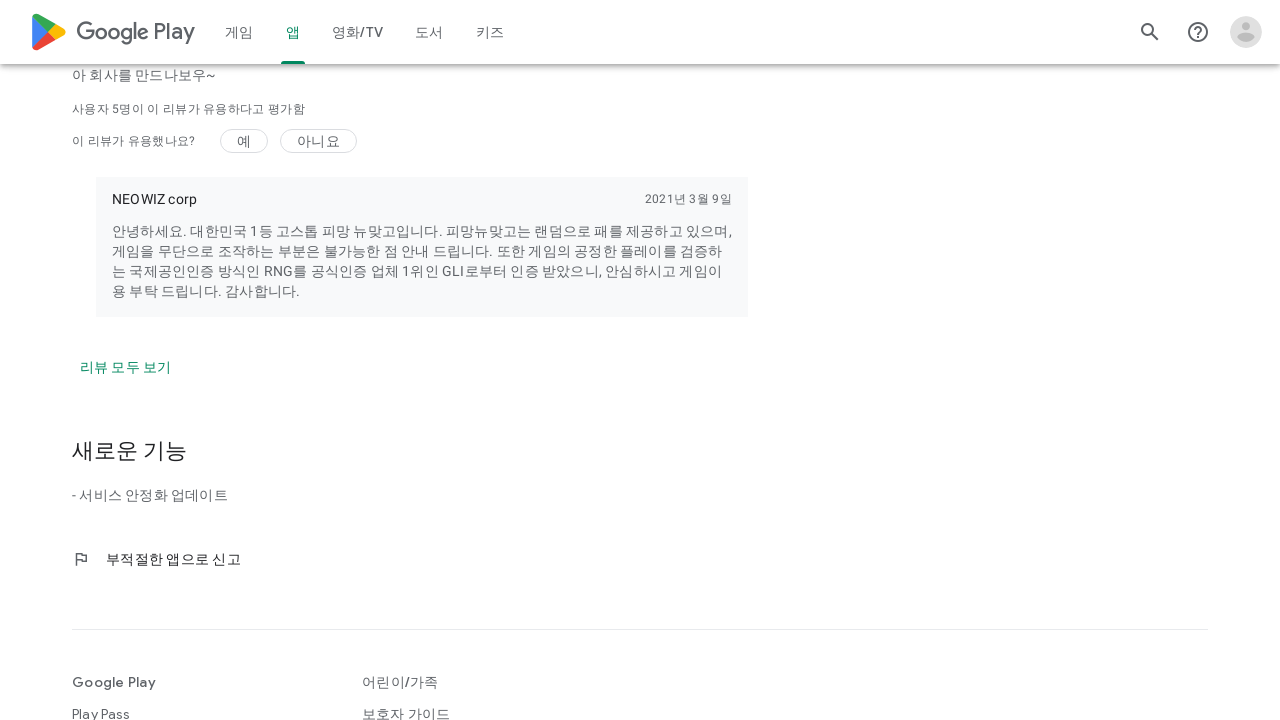

Waited 1.5 seconds for more reviews to load (iteration 2/3)
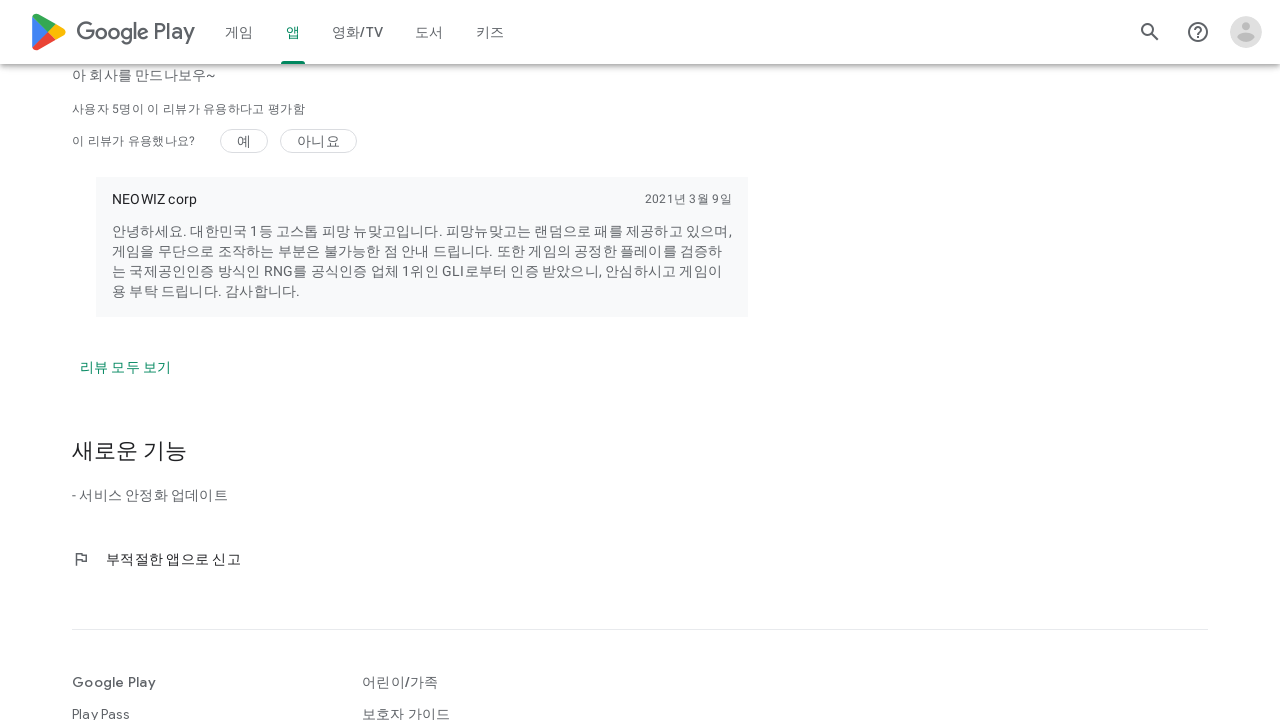

Scrolled down by 800px to load more reviews (iteration 3/3)
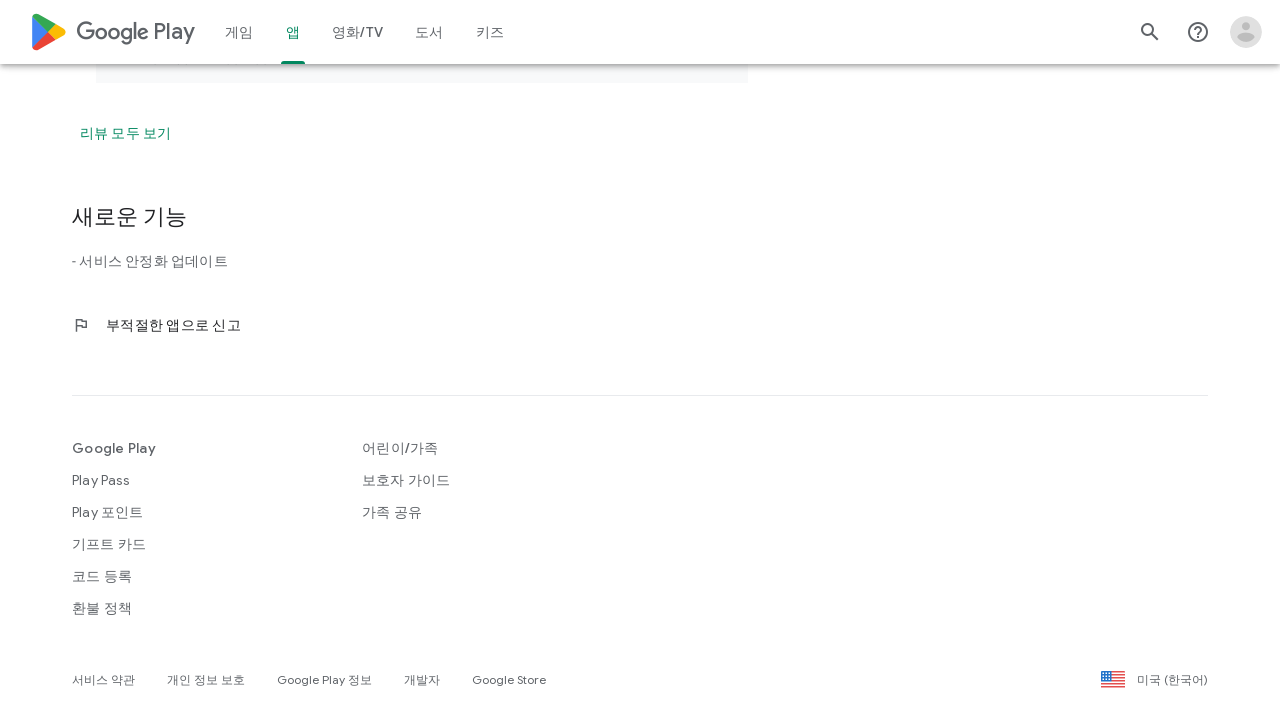

Waited 1.5 seconds for more reviews to load (iteration 3/3)
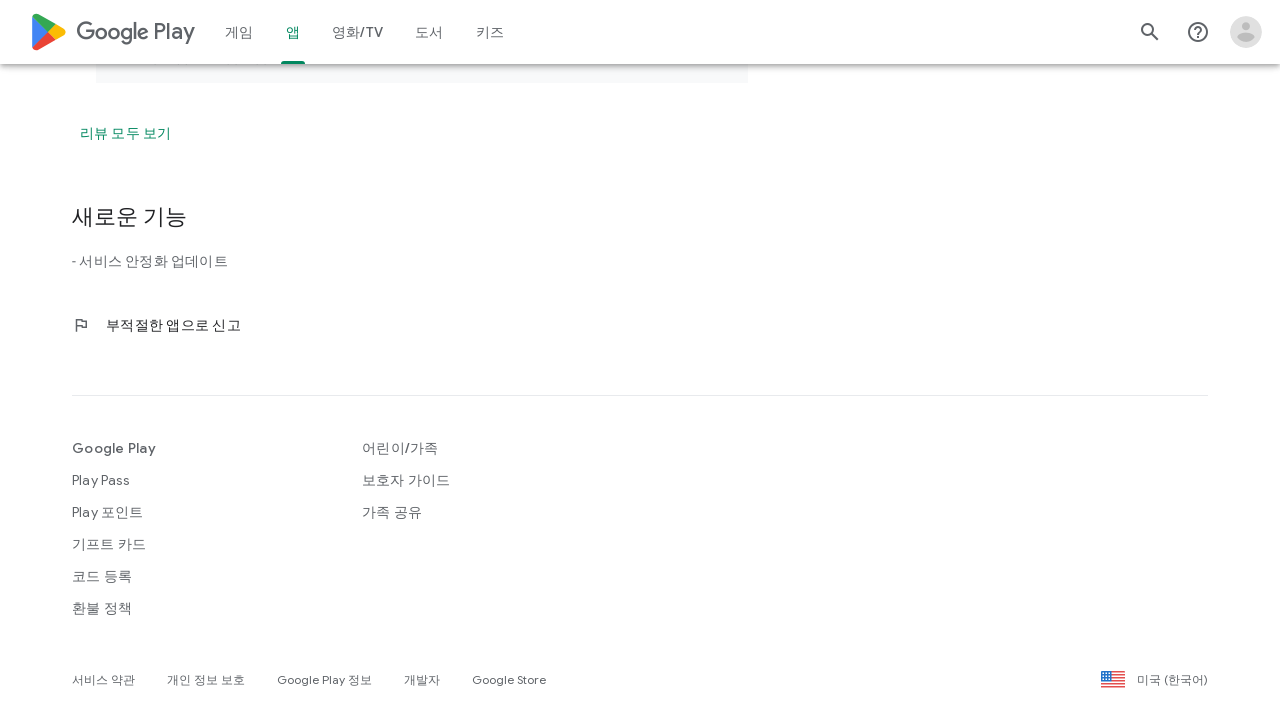

Located 'See all reviews' button
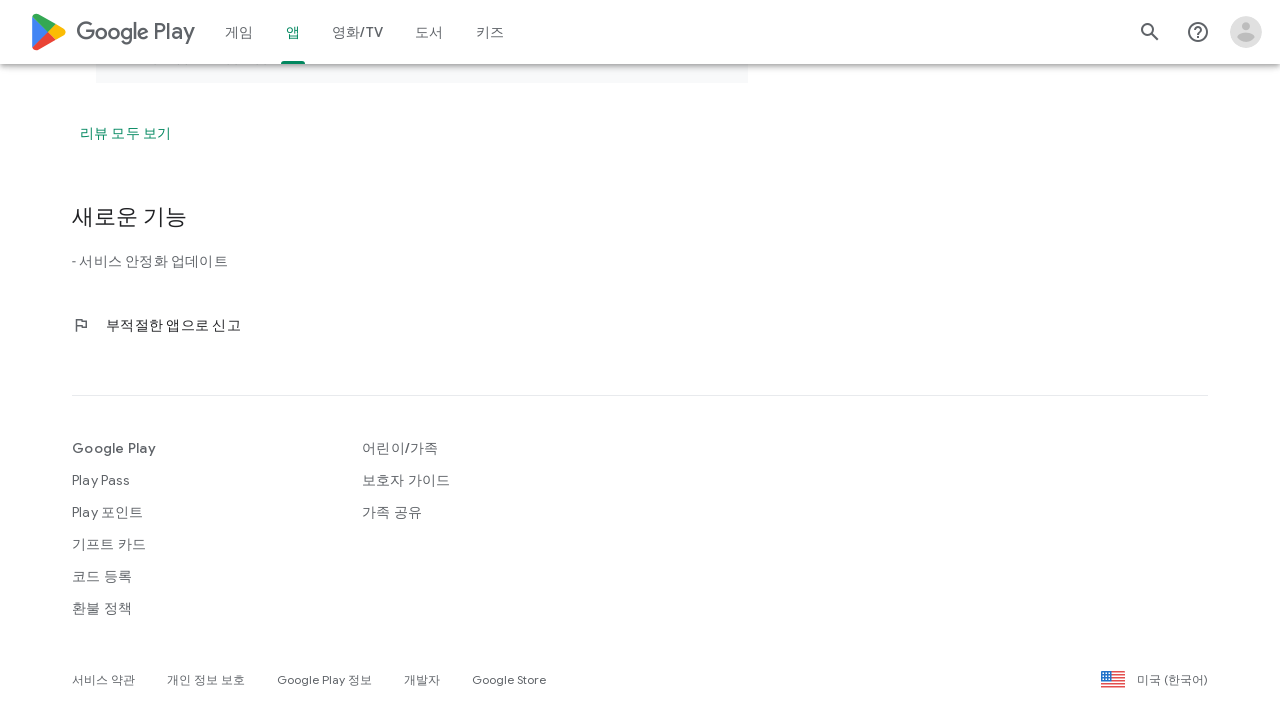

Scrolled 'See all reviews' button into view
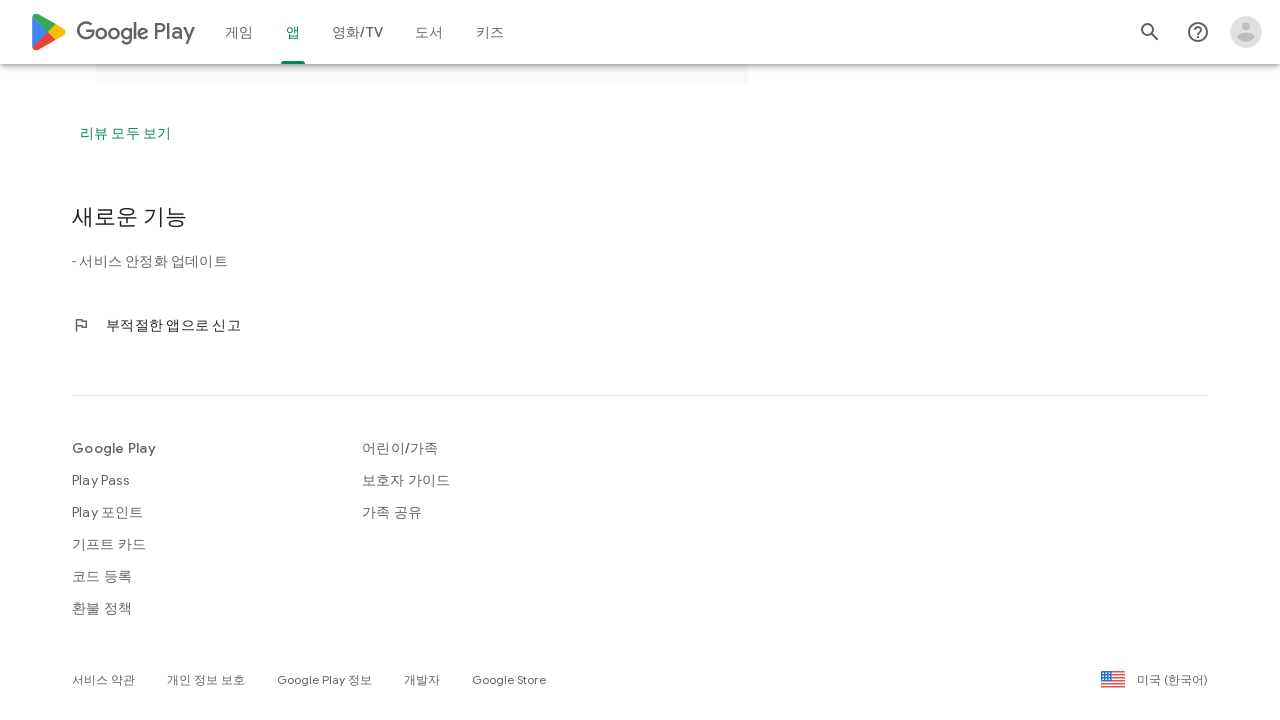

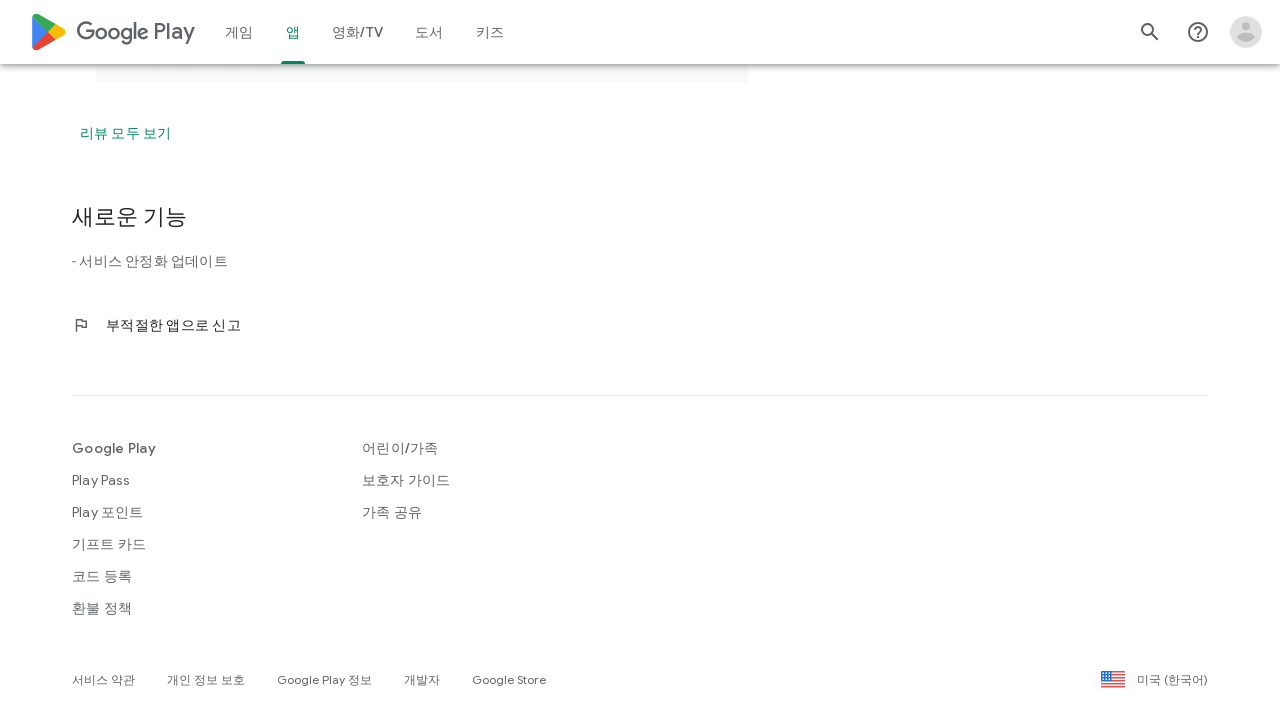